Tests a simple form by filling in first name, last name, city, and country fields using different selector strategies, then submits the form by clicking the button.

Starting URL: http://suninjuly.github.io/simple_form_find_task.html

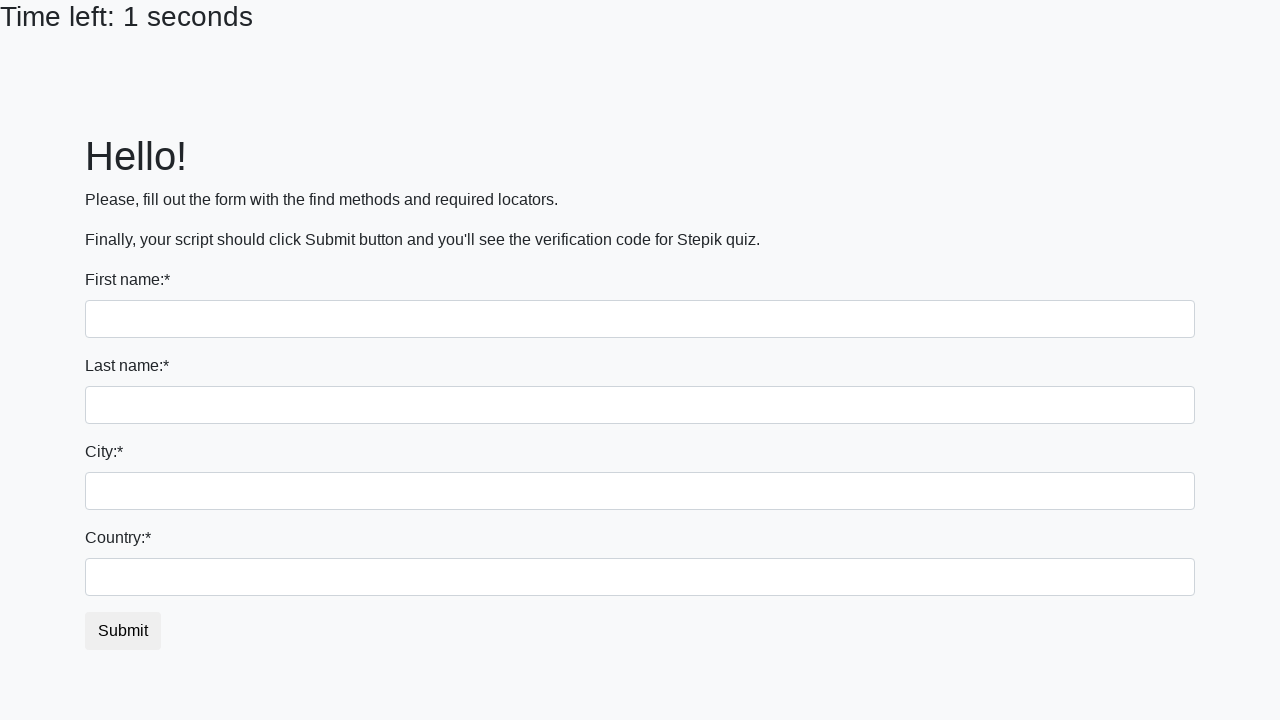

Filled first name field with 'Ivan' on input
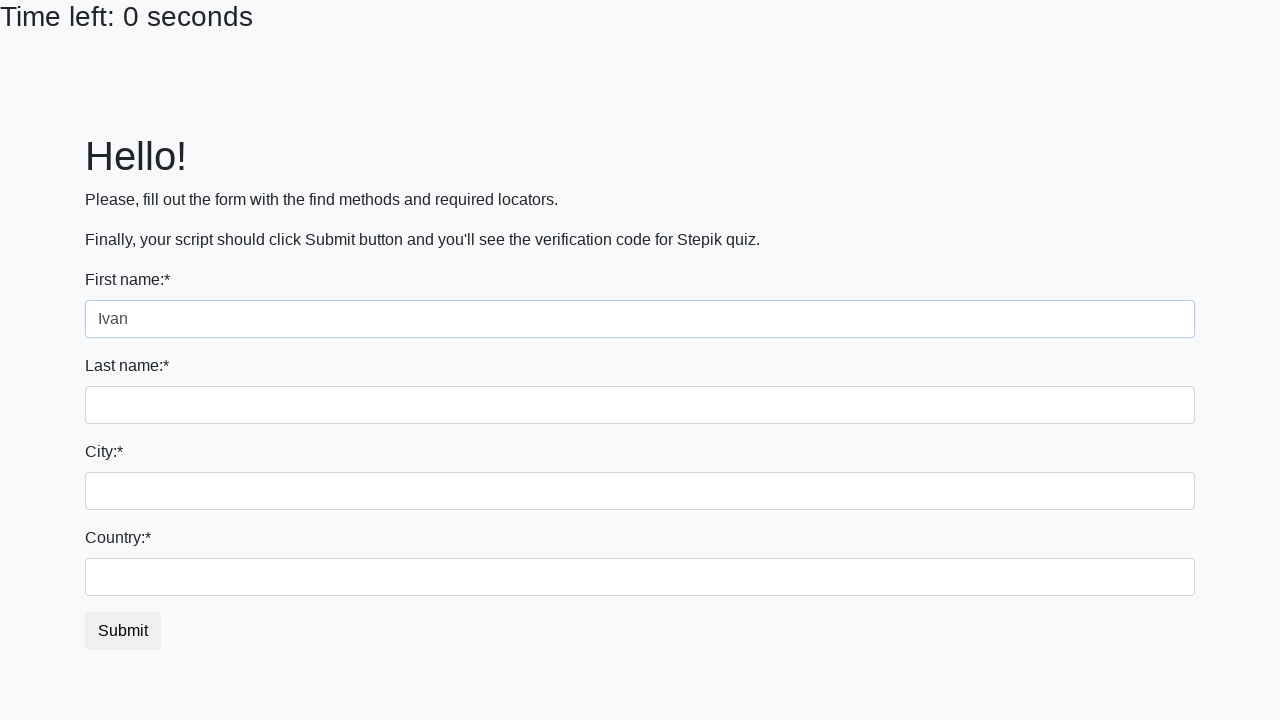

Filled last name field with 'Petrov' on input[name='last_name']
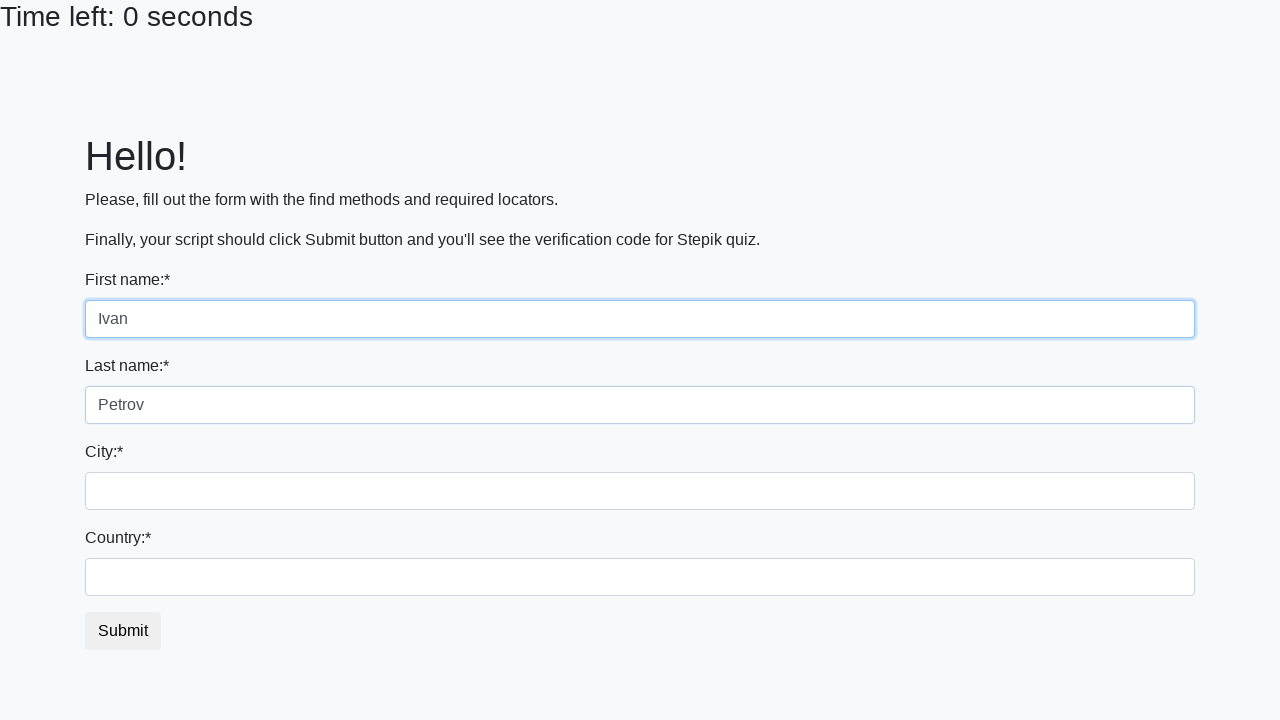

Filled city field with 'Smolensk' on .city
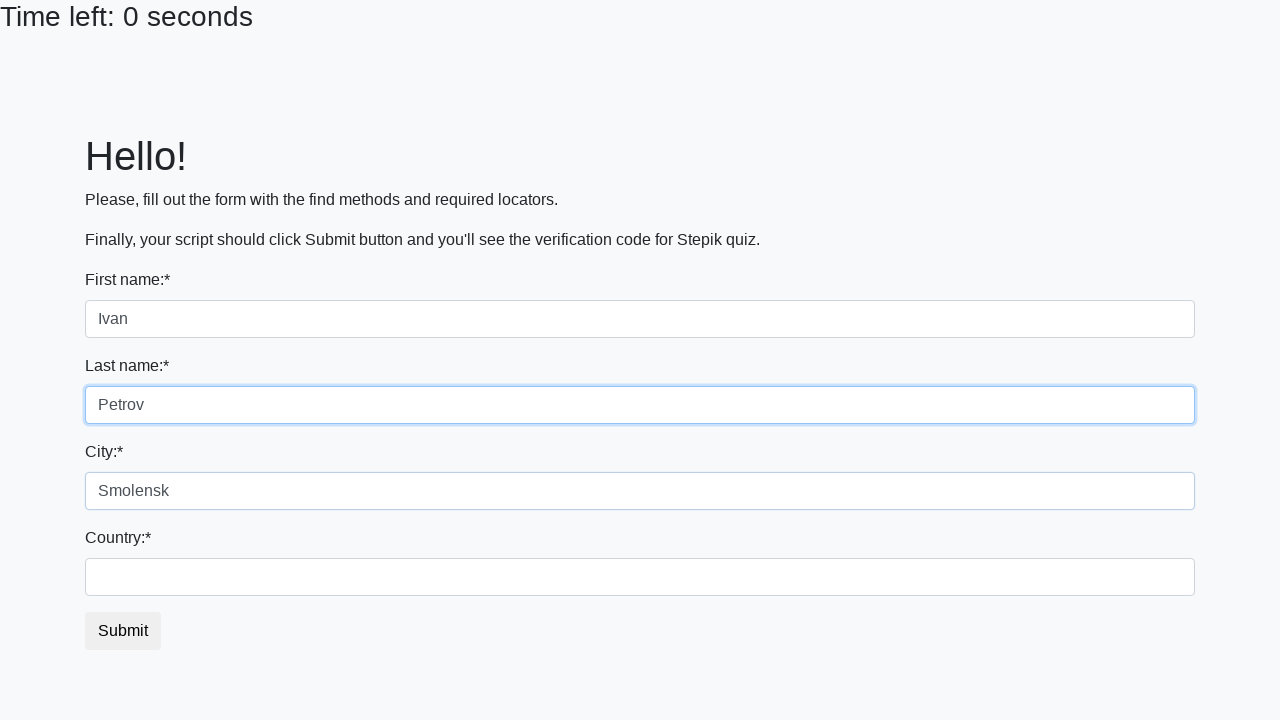

Filled country field with 'Russia' on #country
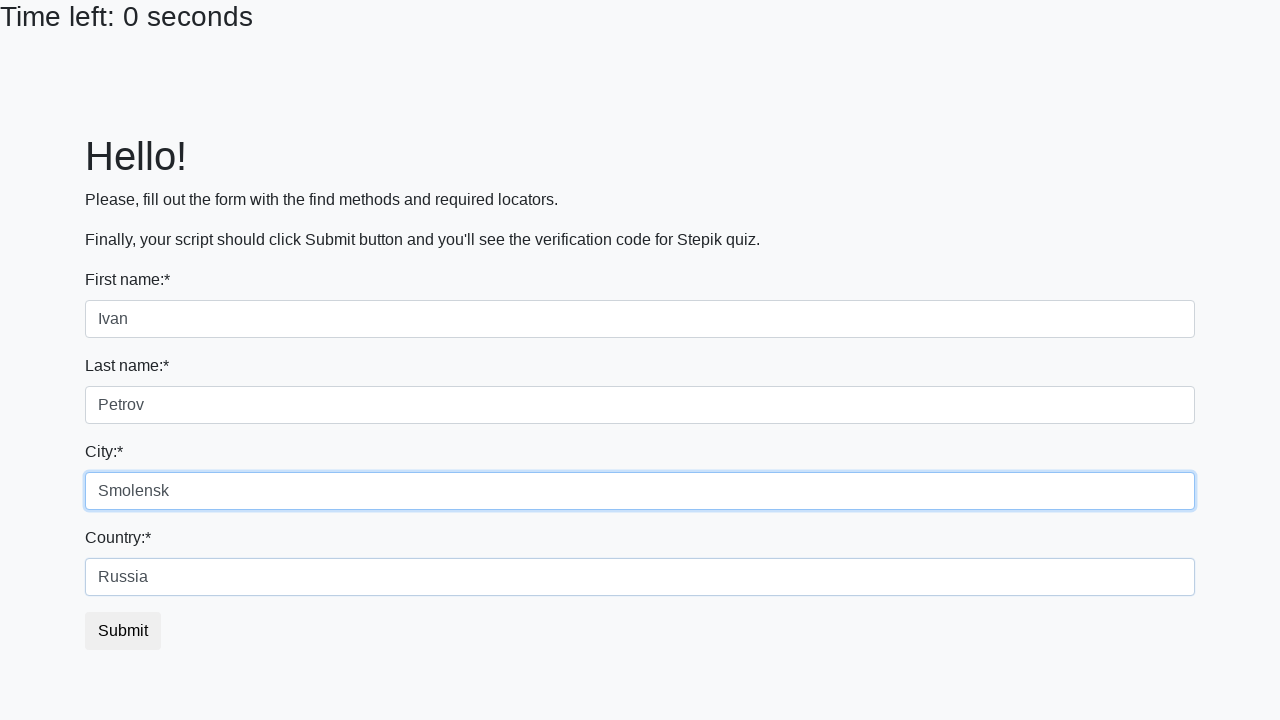

Clicked submit button to submit form at (123, 631) on button.btn
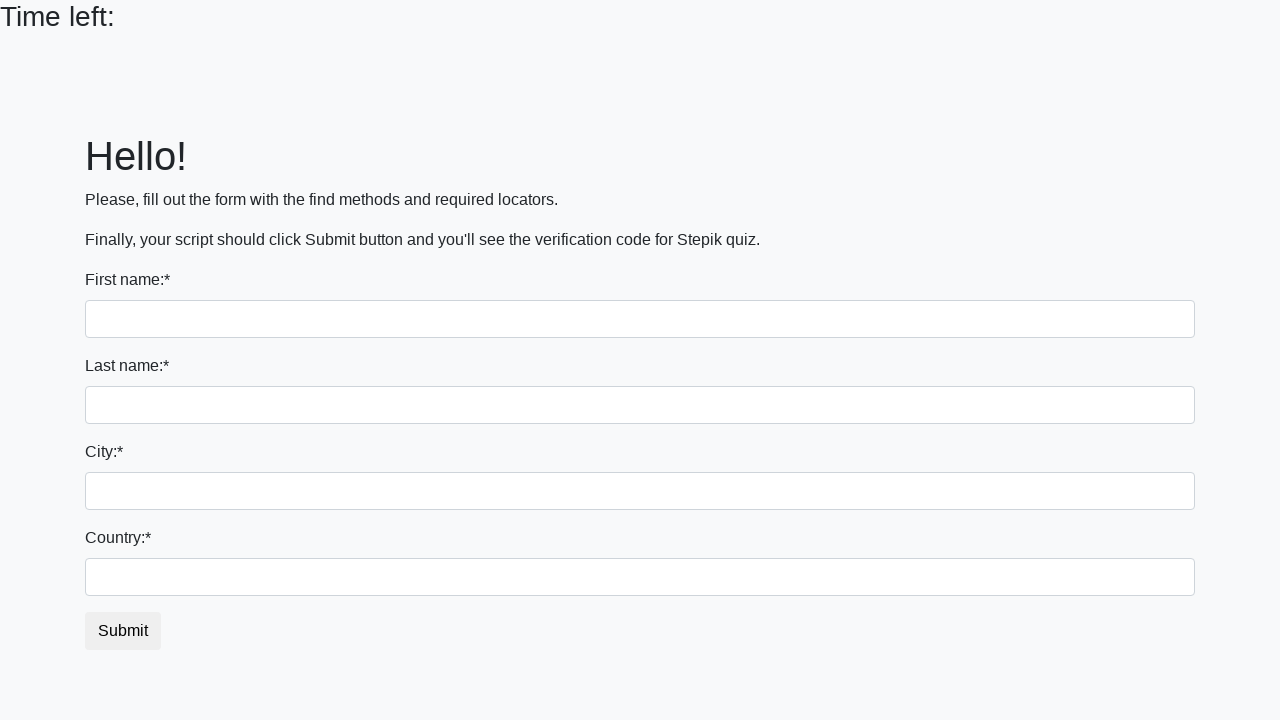

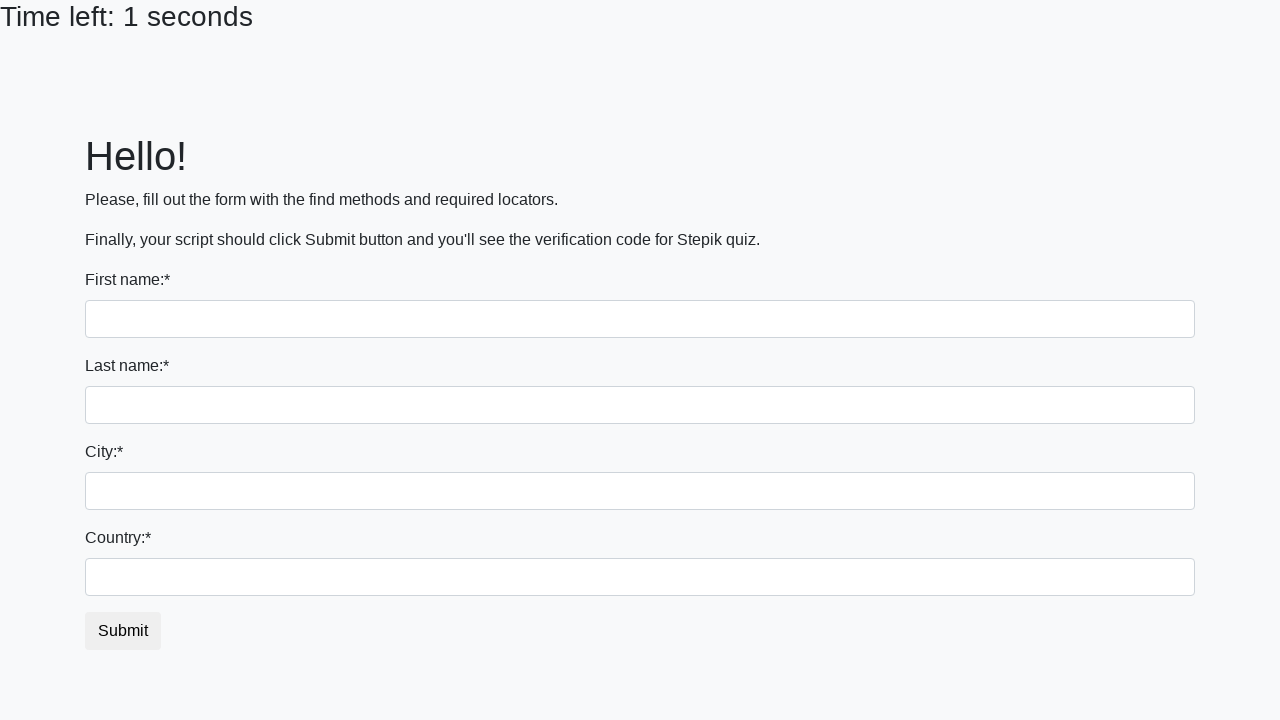